Tests confirm dialog by clicking confirm button and accepting the confirmation popup

Starting URL: https://demoqa.com/alerts

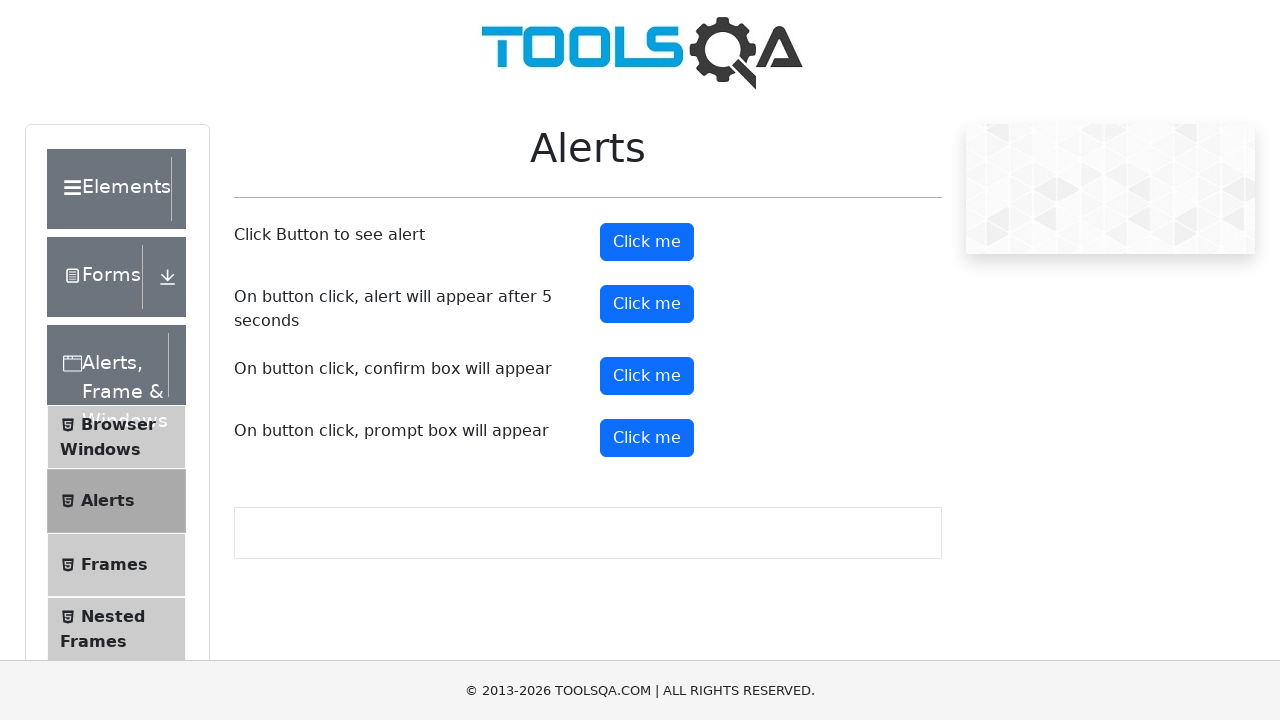

Scrolled down 900 pixels to make confirm button visible
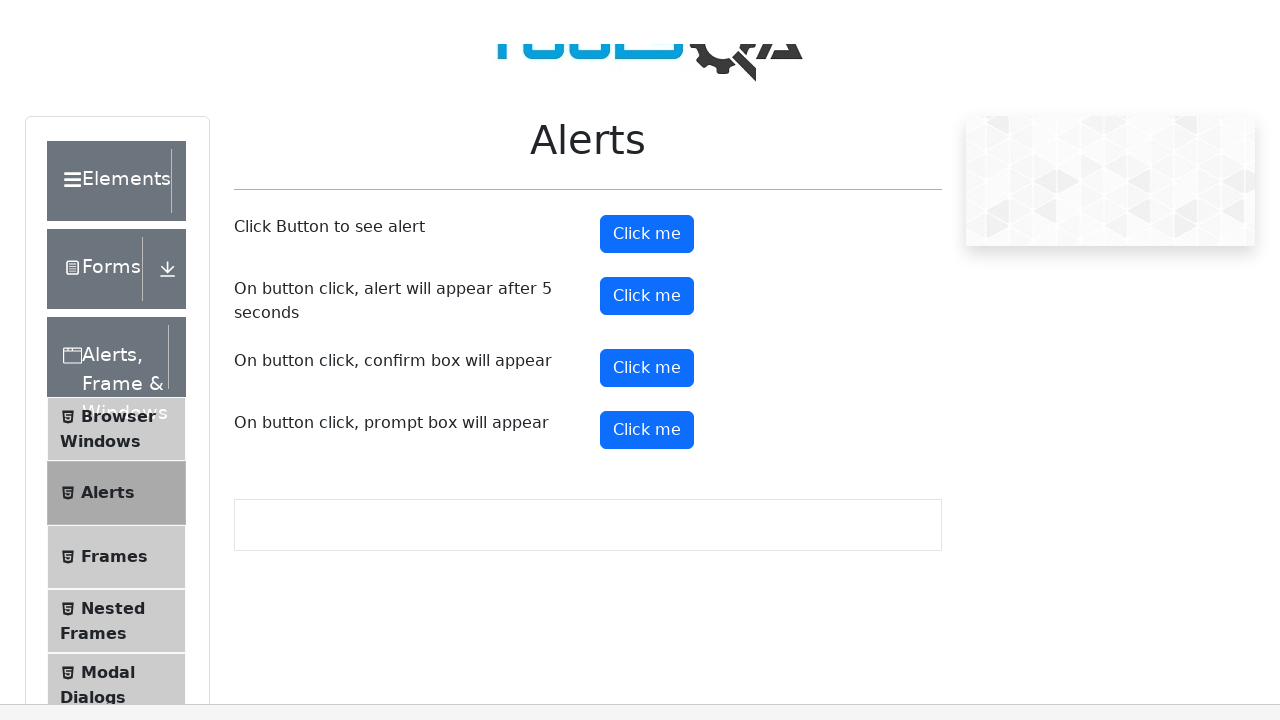

Clicked the confirm button at (647, 0) on #confirmButton
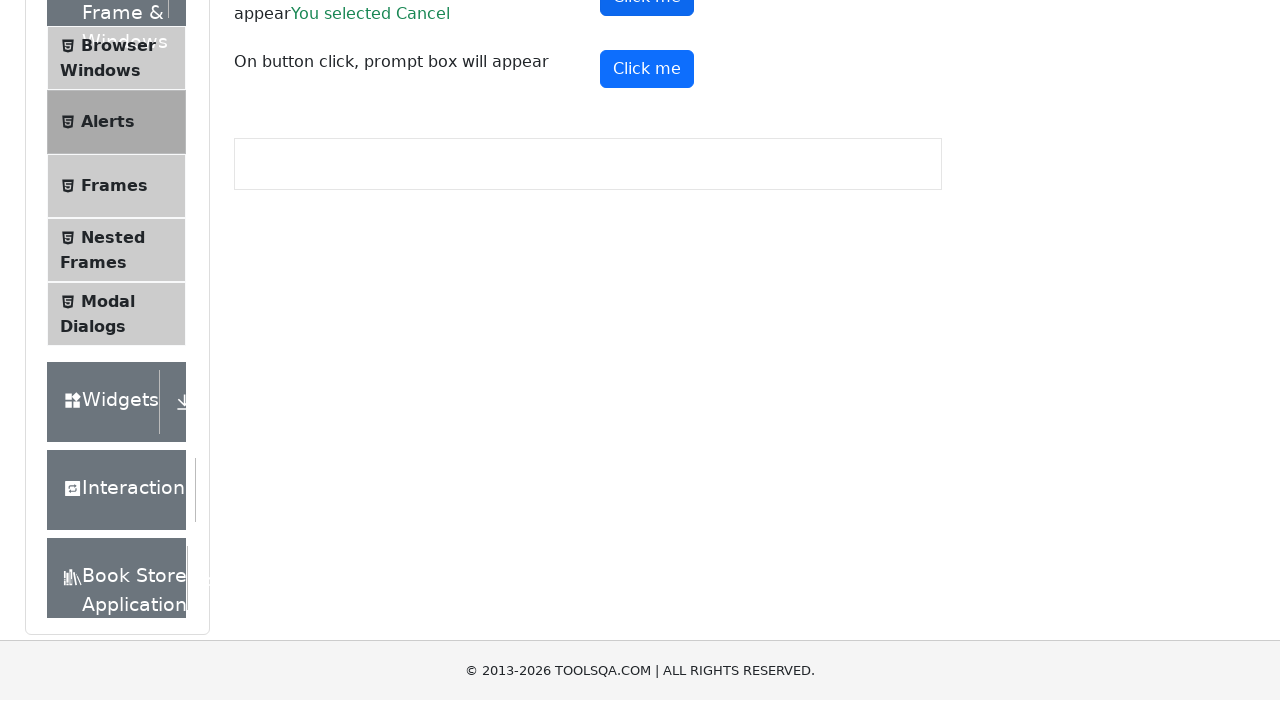

Set up dialog handler to accept confirmation popup
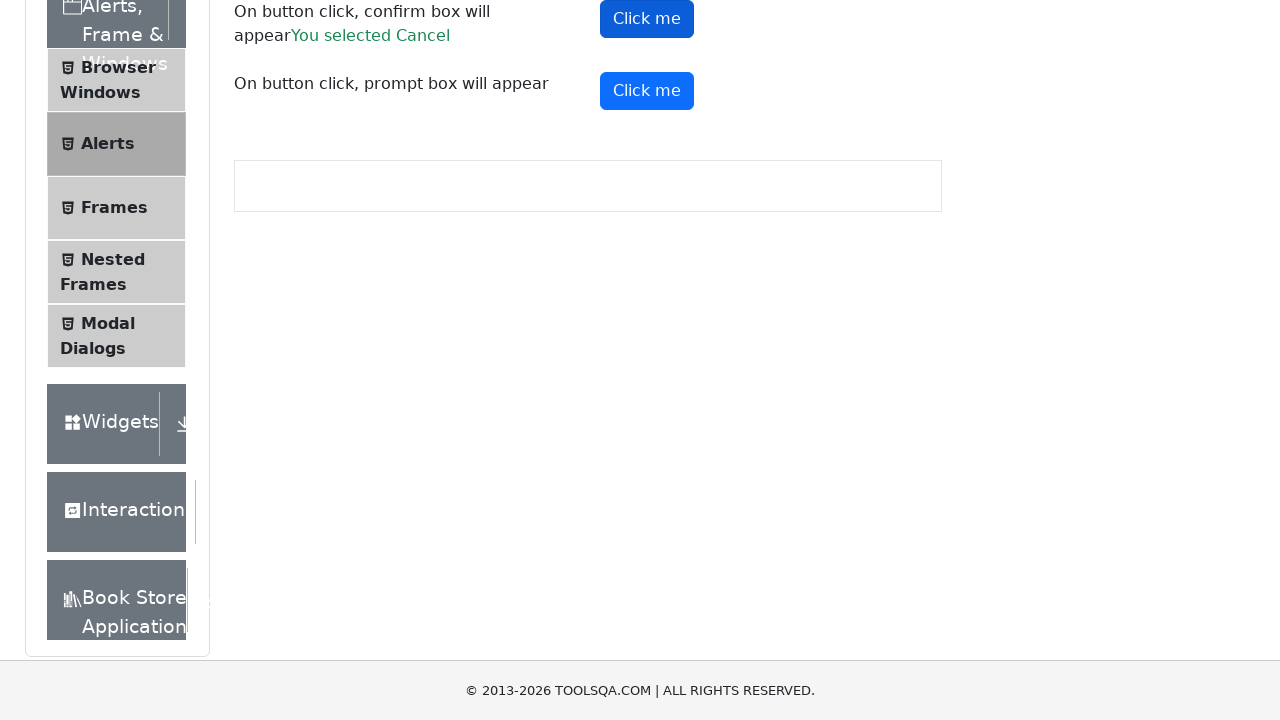

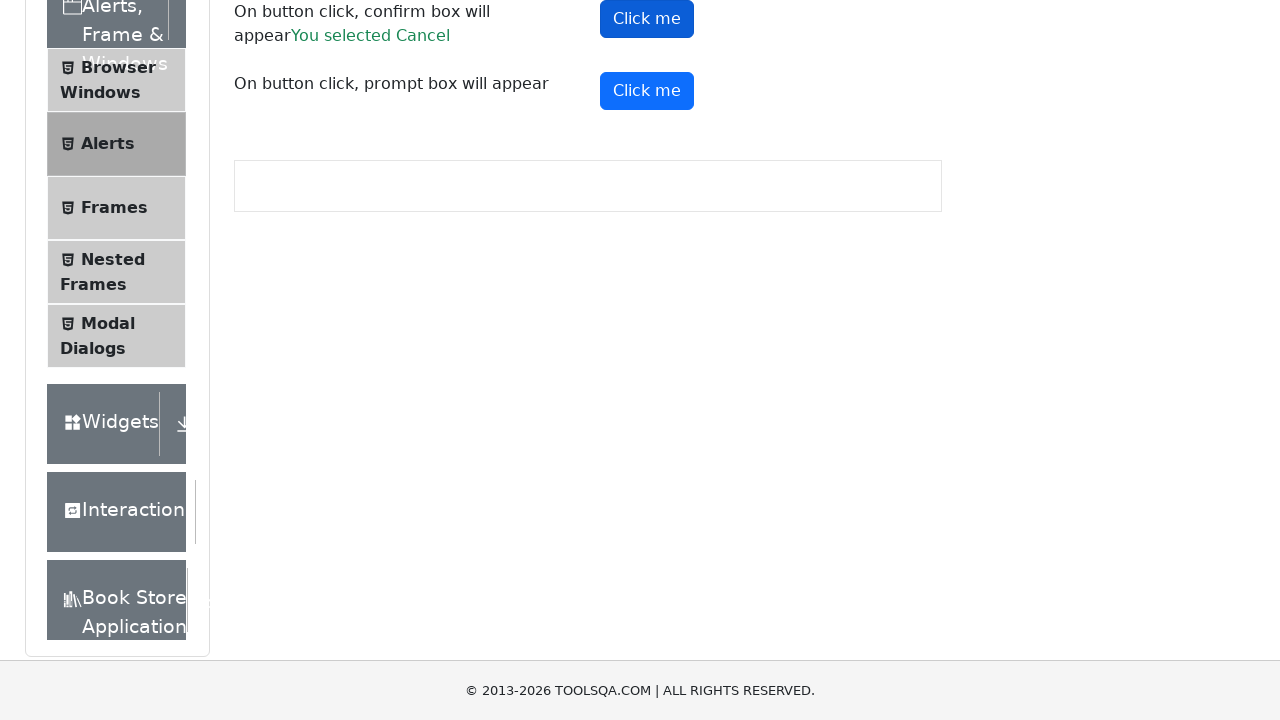